Navigates to the login page and verifies the h2 heading text

Starting URL: https://the-internet.herokuapp.com/

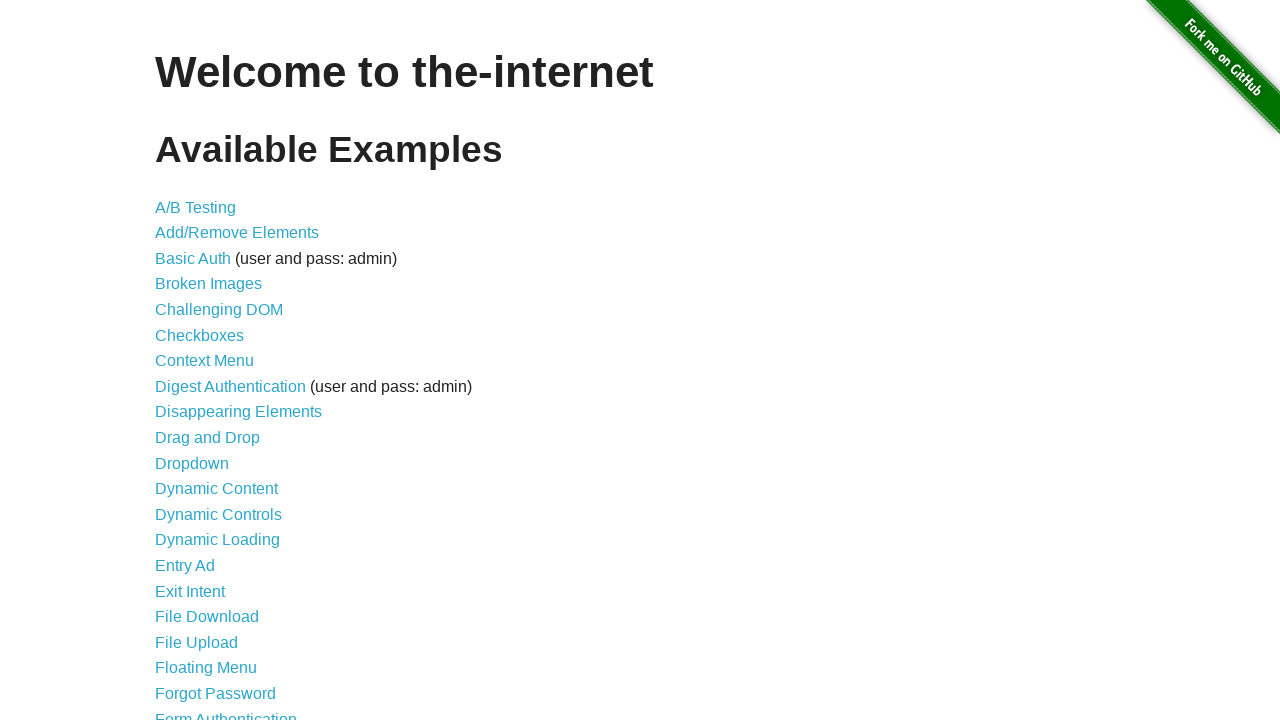

Clicked on Form Authentication link at (226, 712) on a[href="/login"]
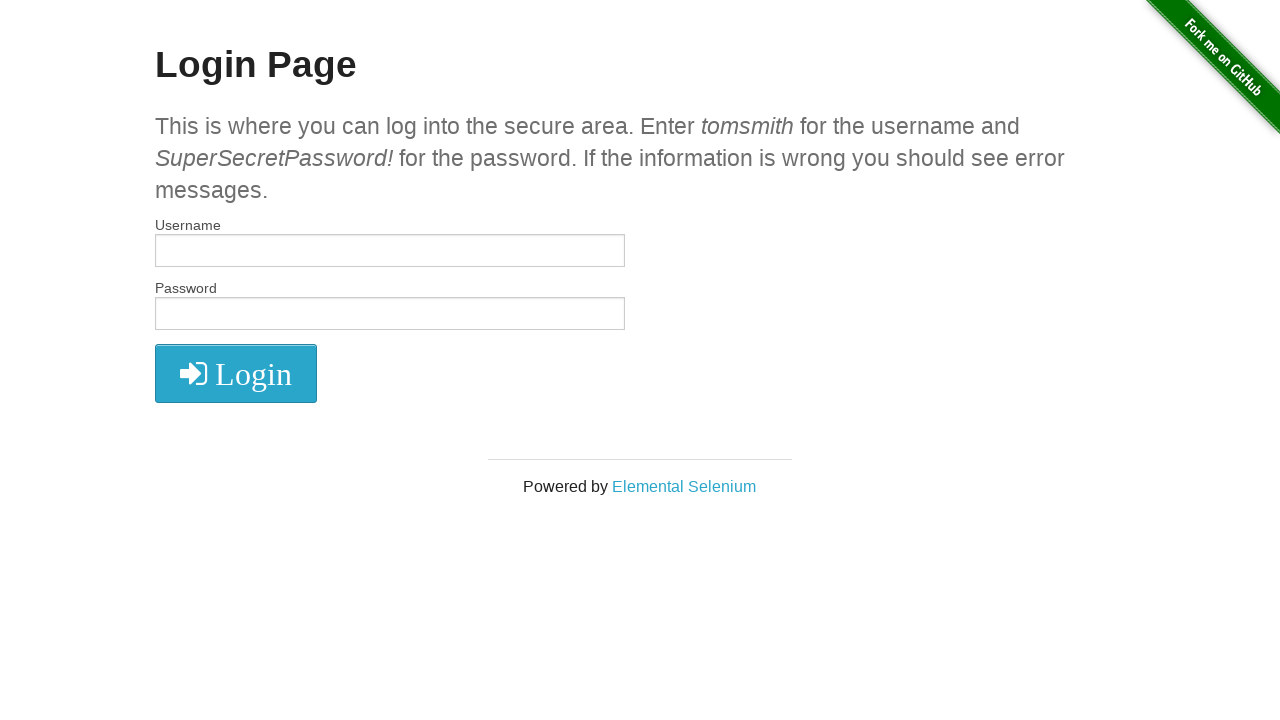

Waited for h2 heading to load on login page
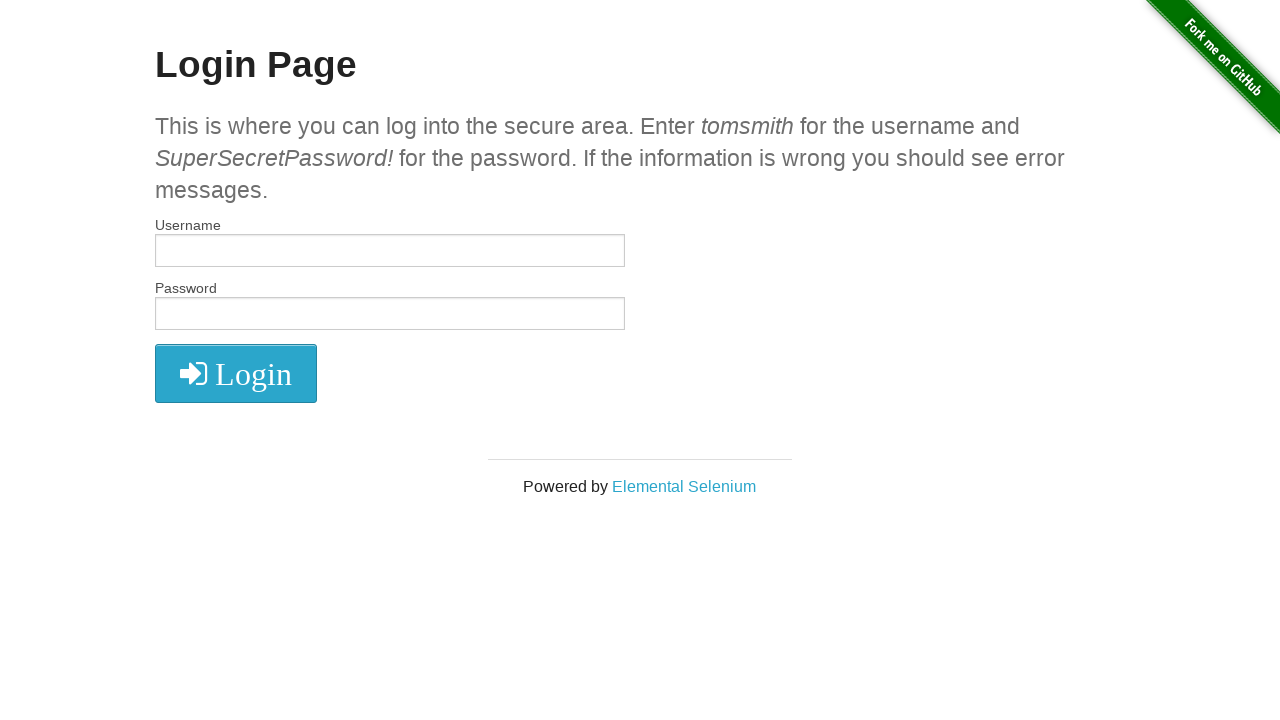

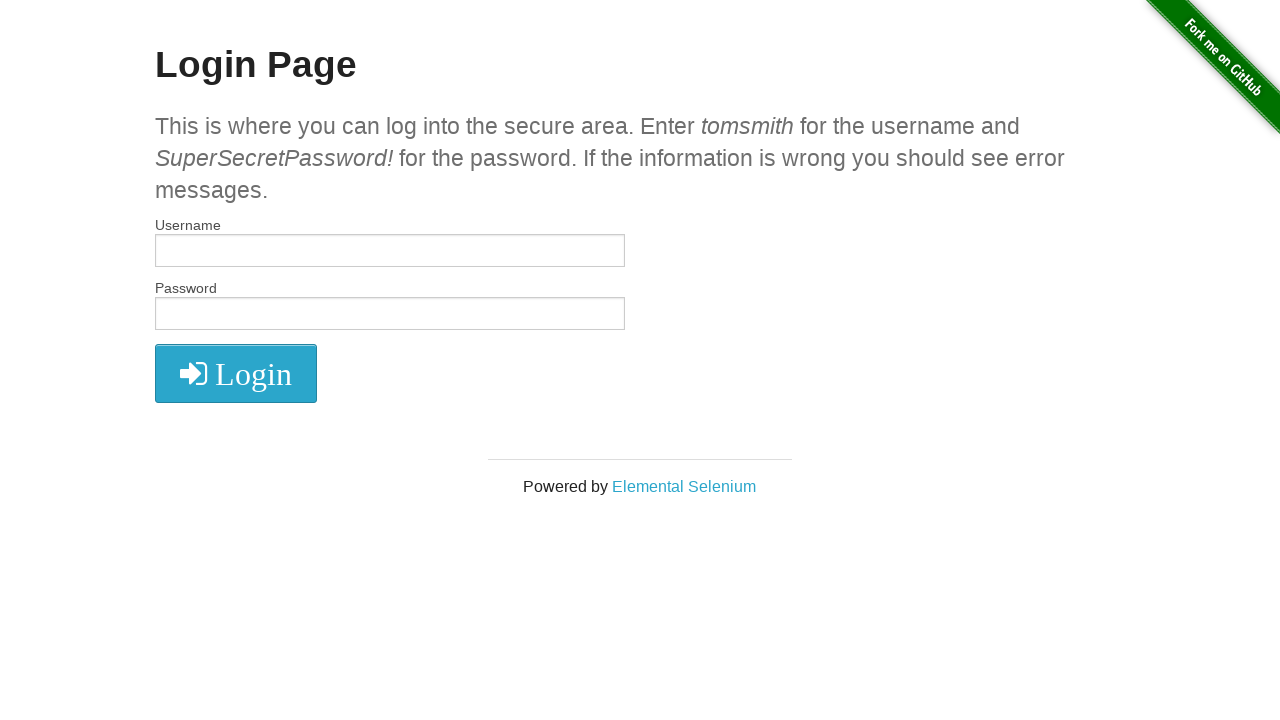